Tests dependent XPath functionality by navigating to a practice page and locating a specific table cell using relative XPath traversal based on content containing '20'.

Starting URL: https://www.rahulshettyacademy.com/AutomationPractice/

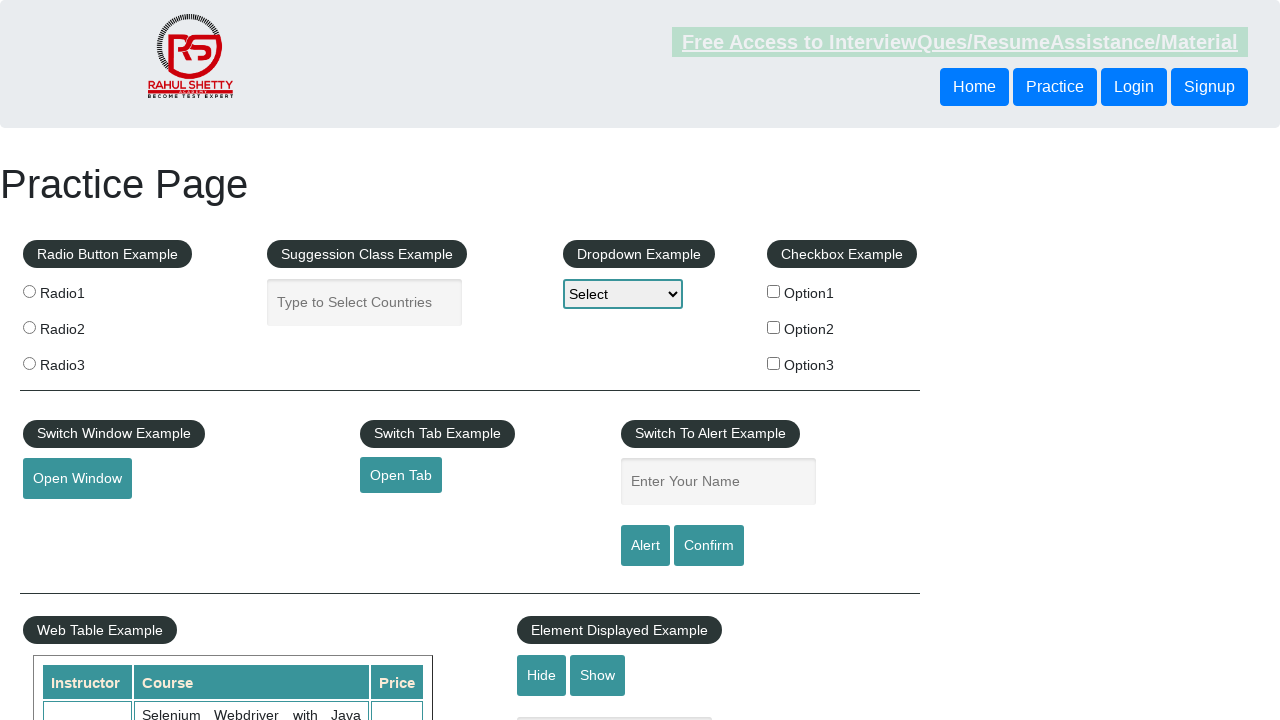

Waited for table element to be visible on the page
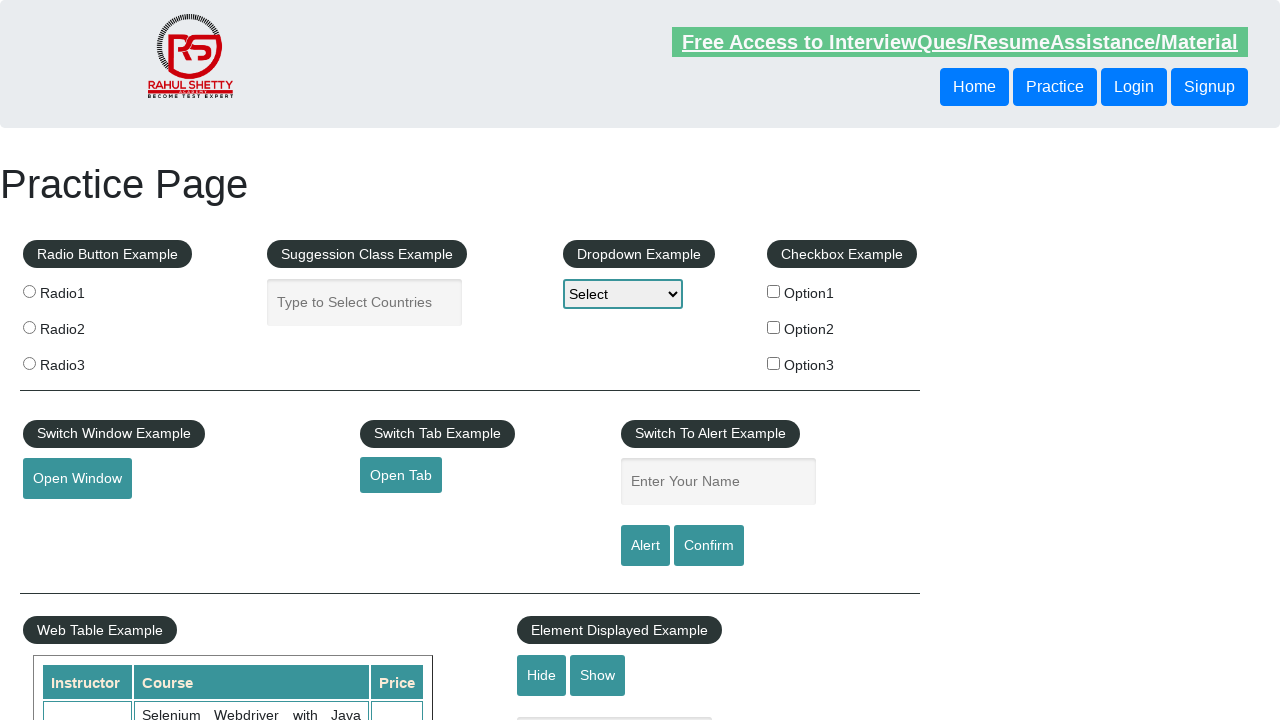

Located specific table cell using dependent XPath (cell containing '20', row 8, column 3)
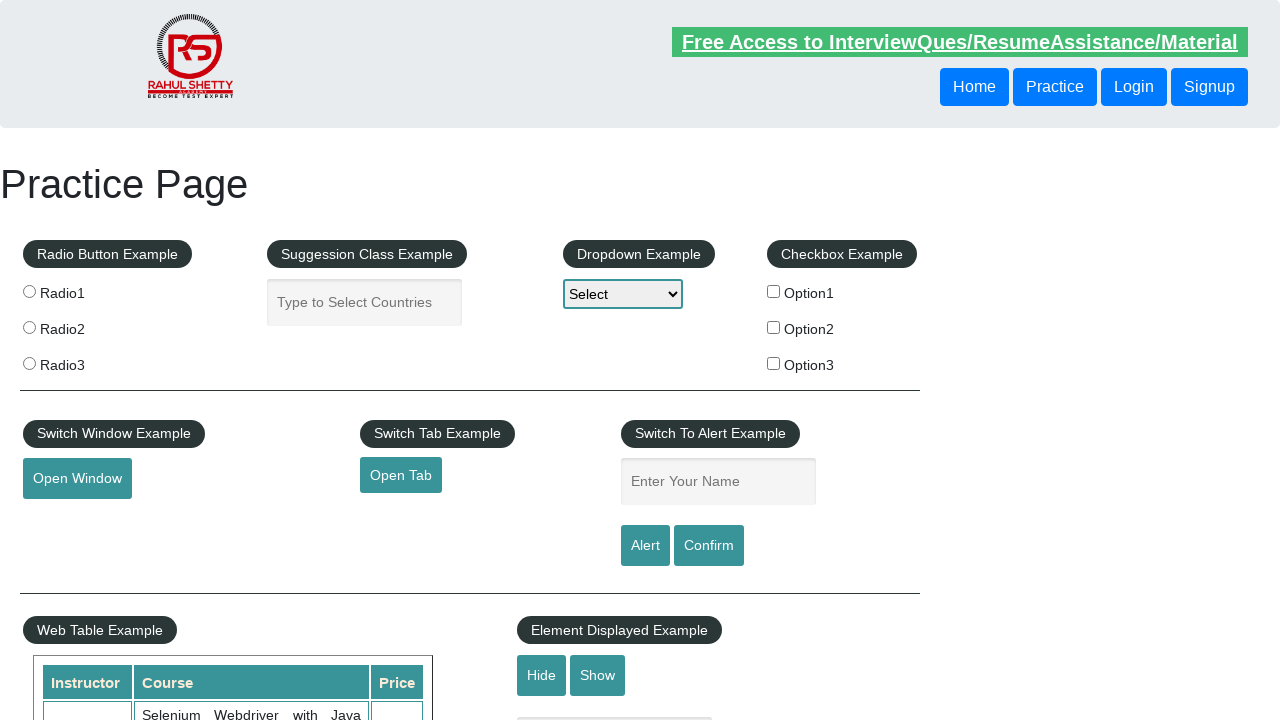

Waited for located table cell to become visible
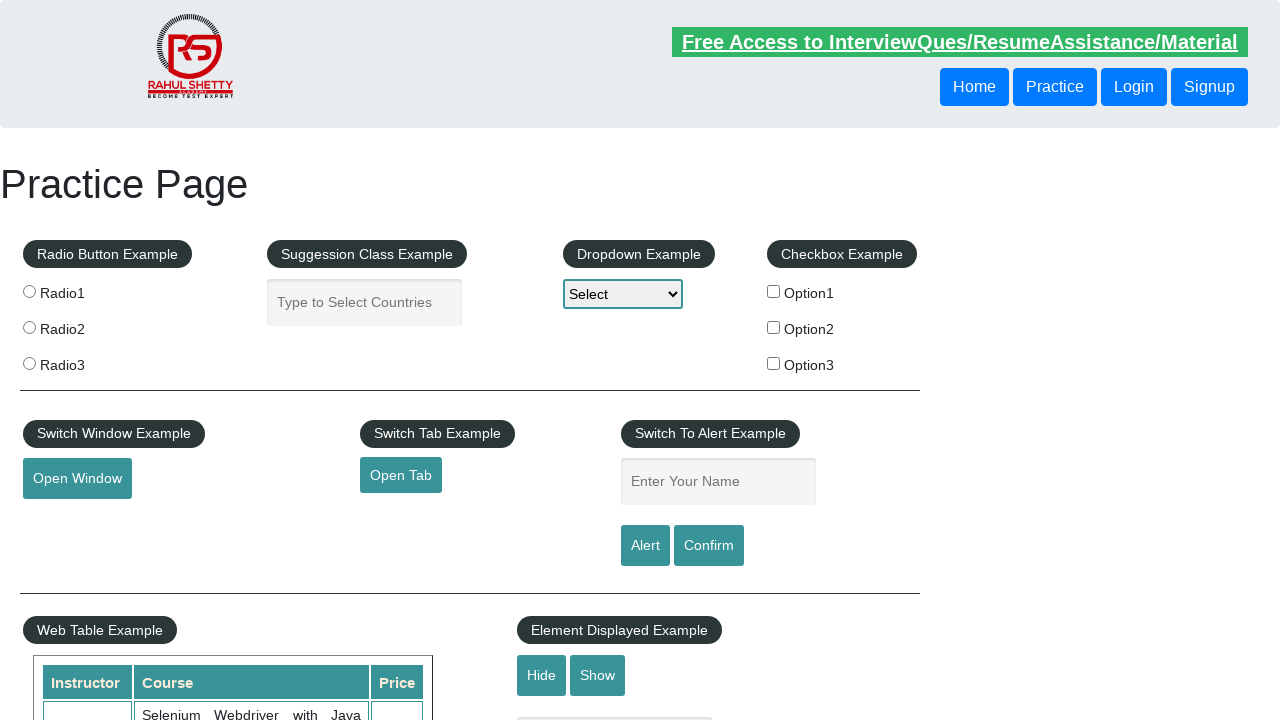

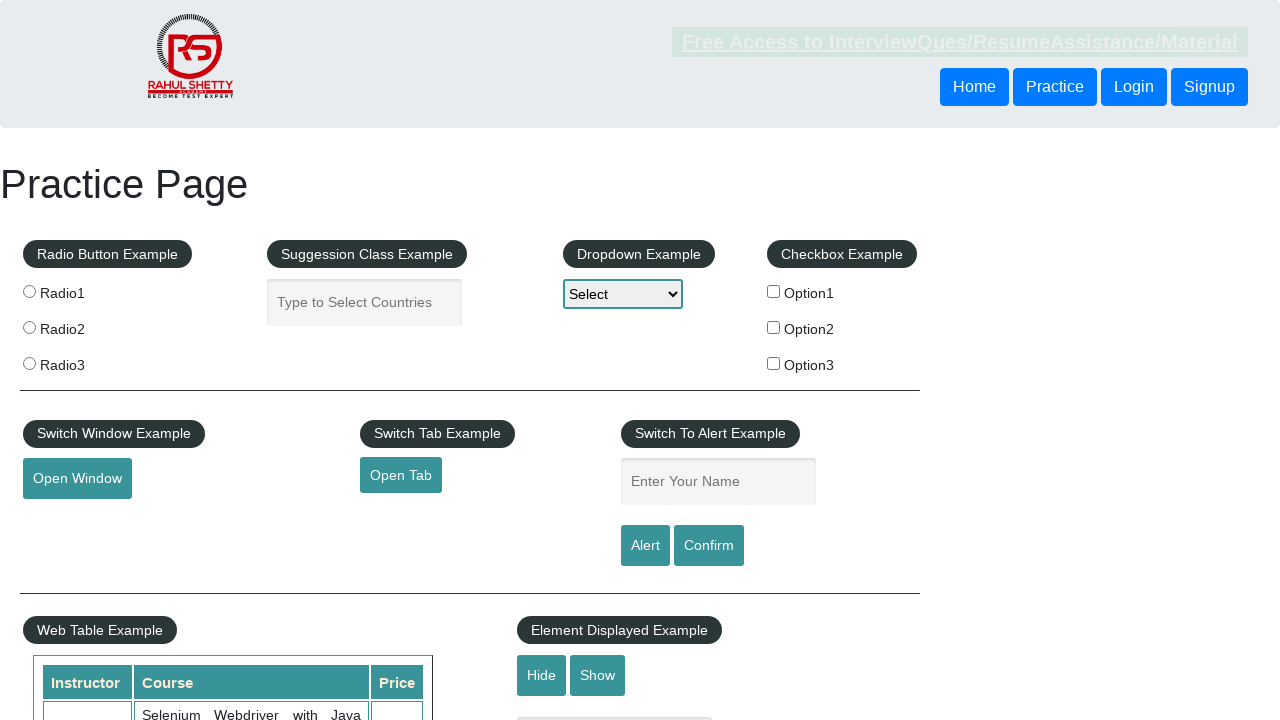